Navigates to DuckDuckGo and verifies the page loads by checking the title

Starting URL: https://duckduckgo.com/

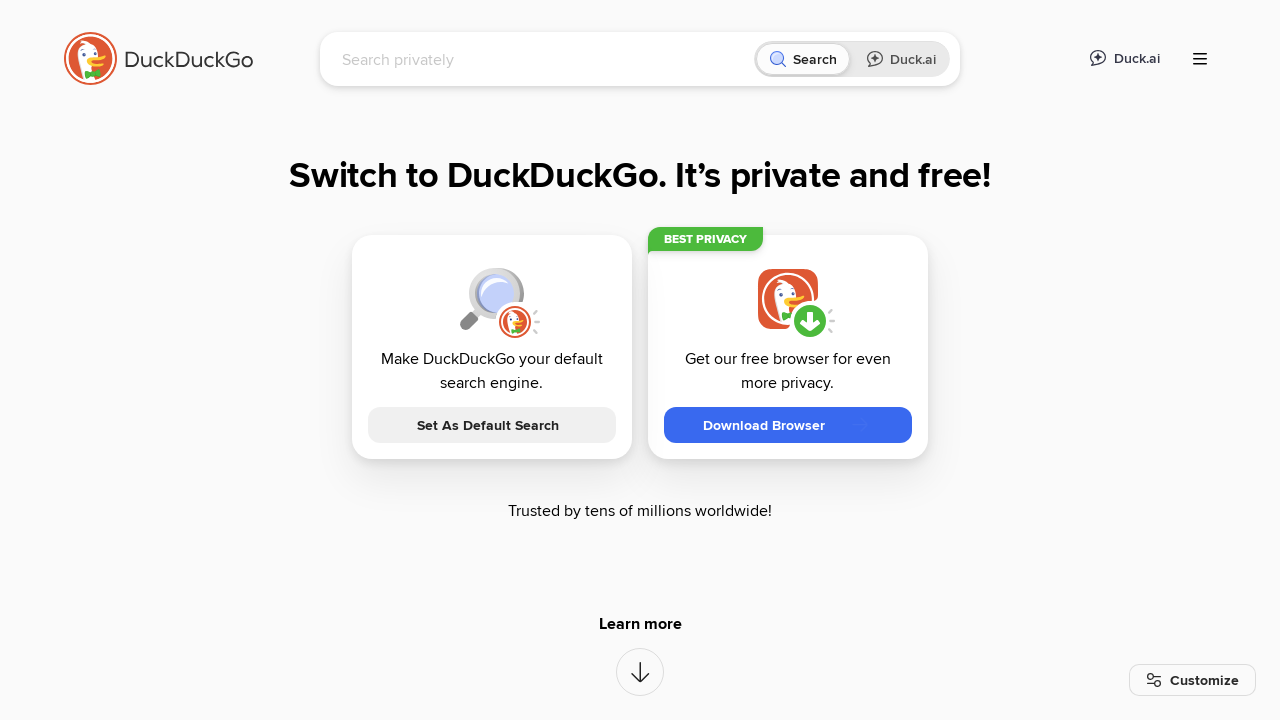

Waited for DuckDuckGo page to load (domcontentloaded)
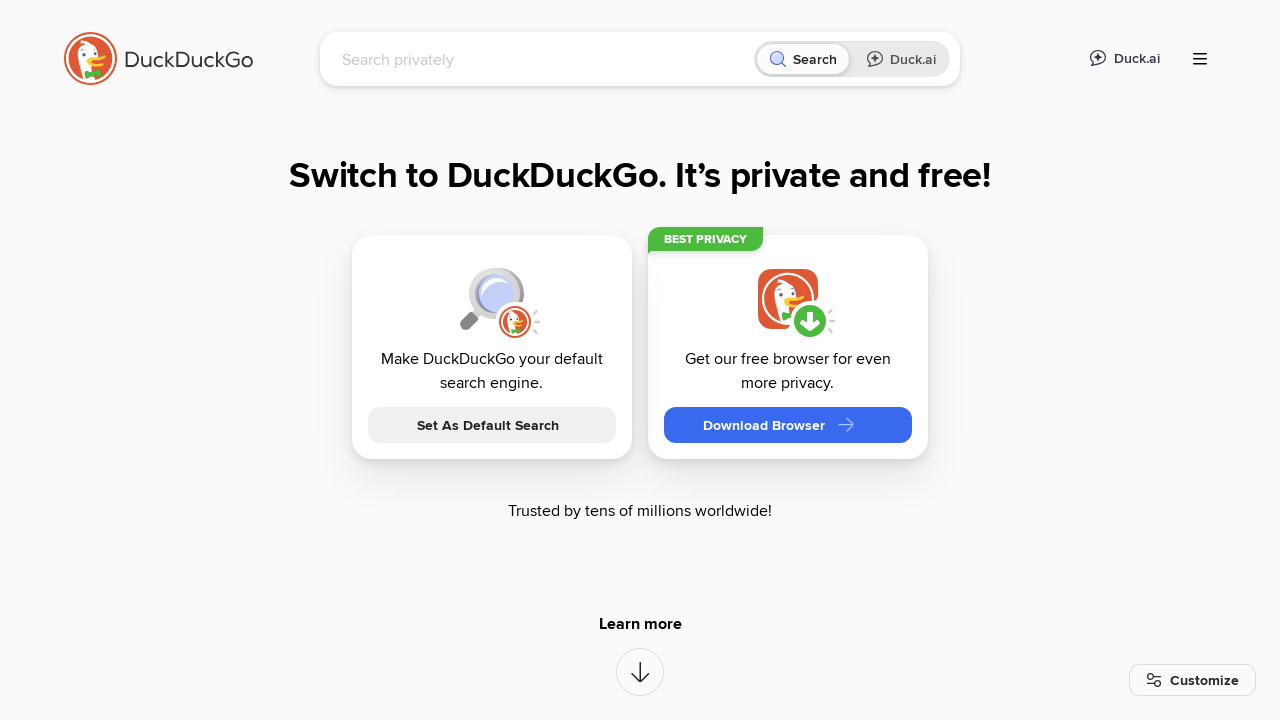

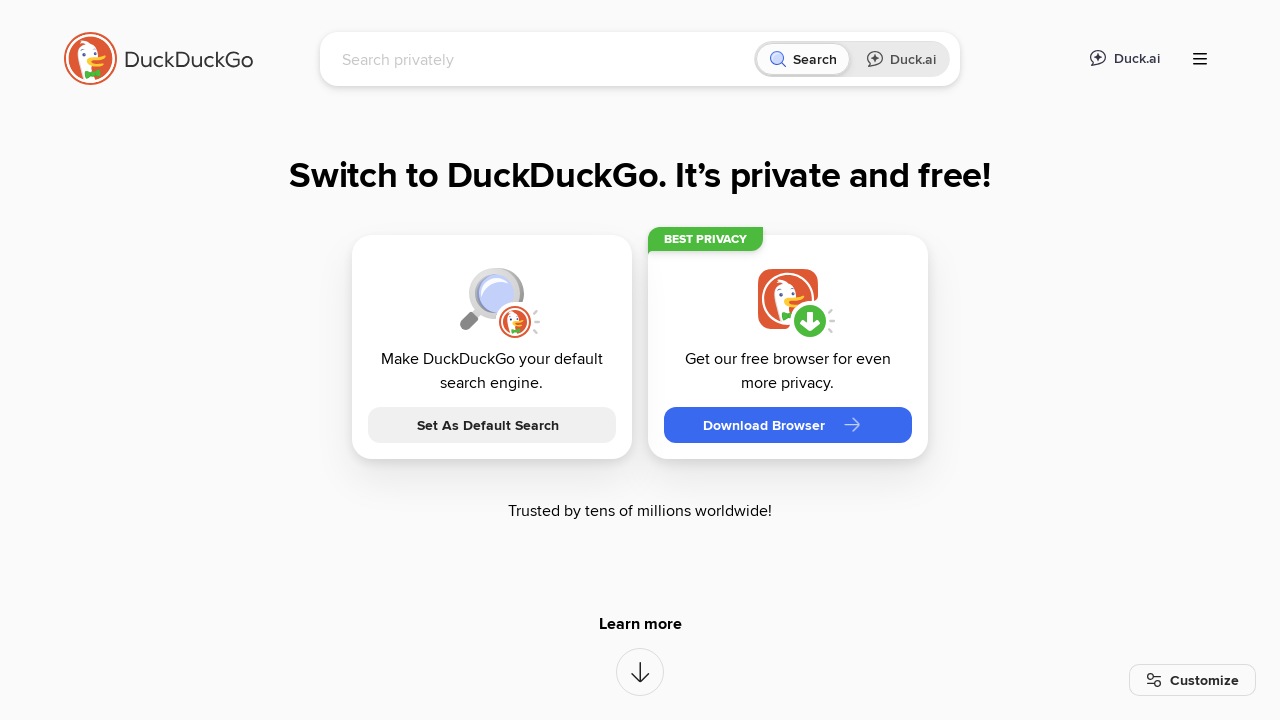